Tests a flight fare calculator by filling in distance, departure date, service class, number of tickets, and extra baggage fields, then clicking the calculate button to compute the fare.

Starting URL: https://muntasir101.github.io/Ticket-Fare/

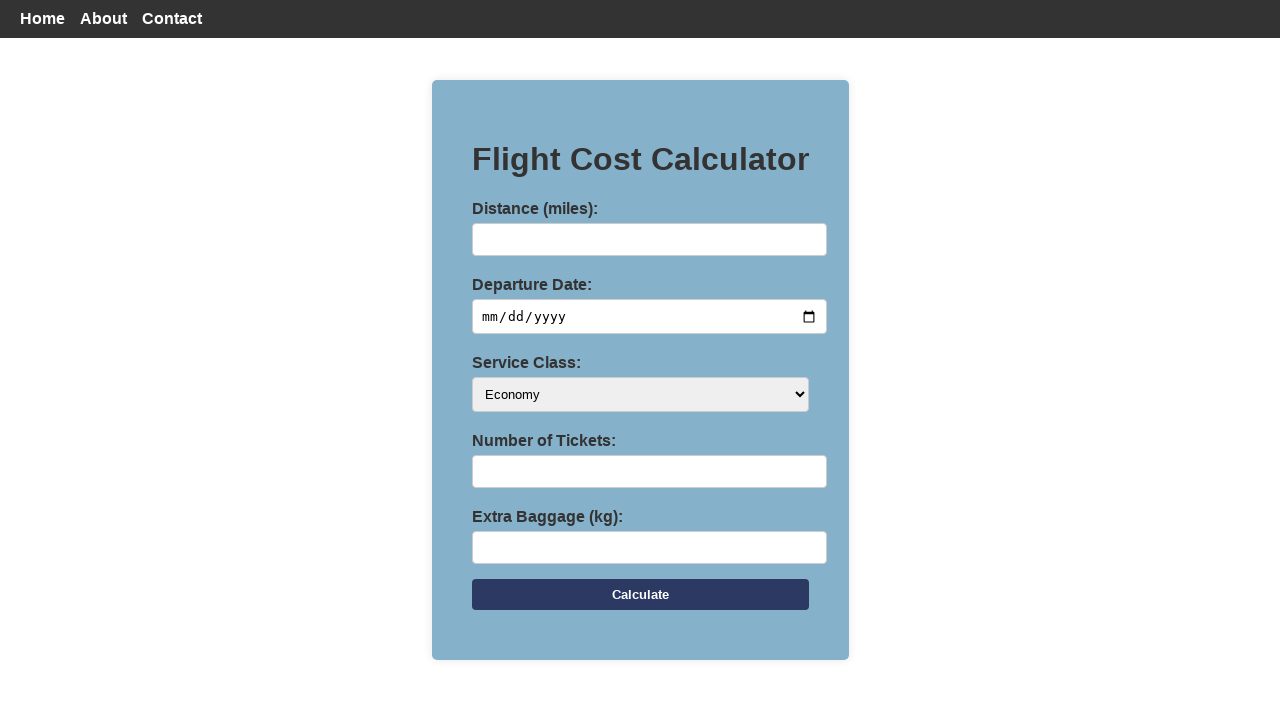

Distance input field became visible
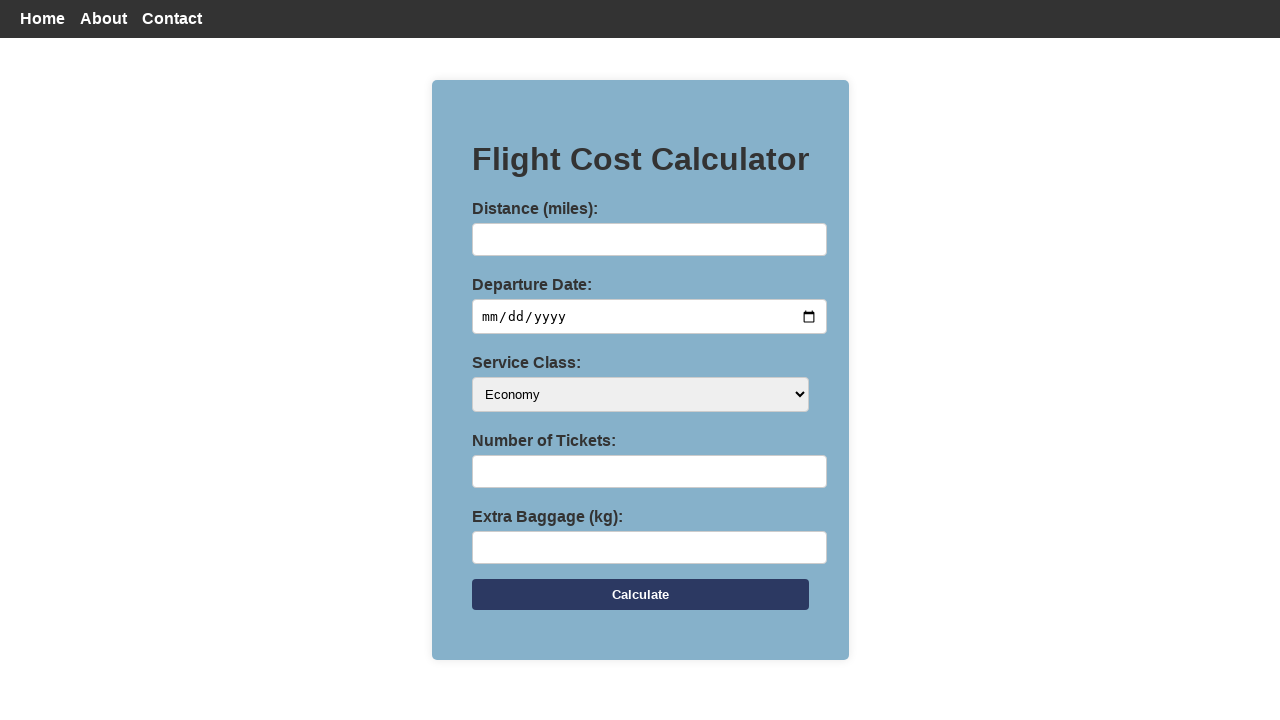

Filled distance field with 500 on input#distance
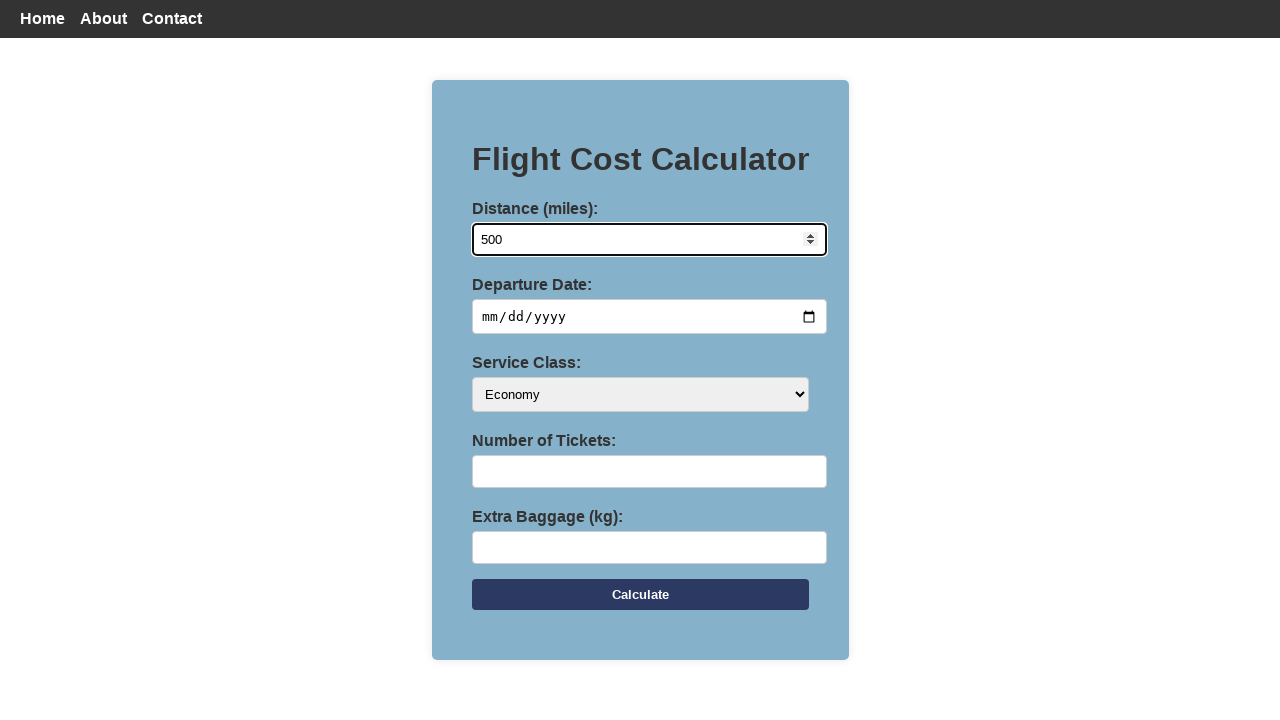

Departure date input field became visible
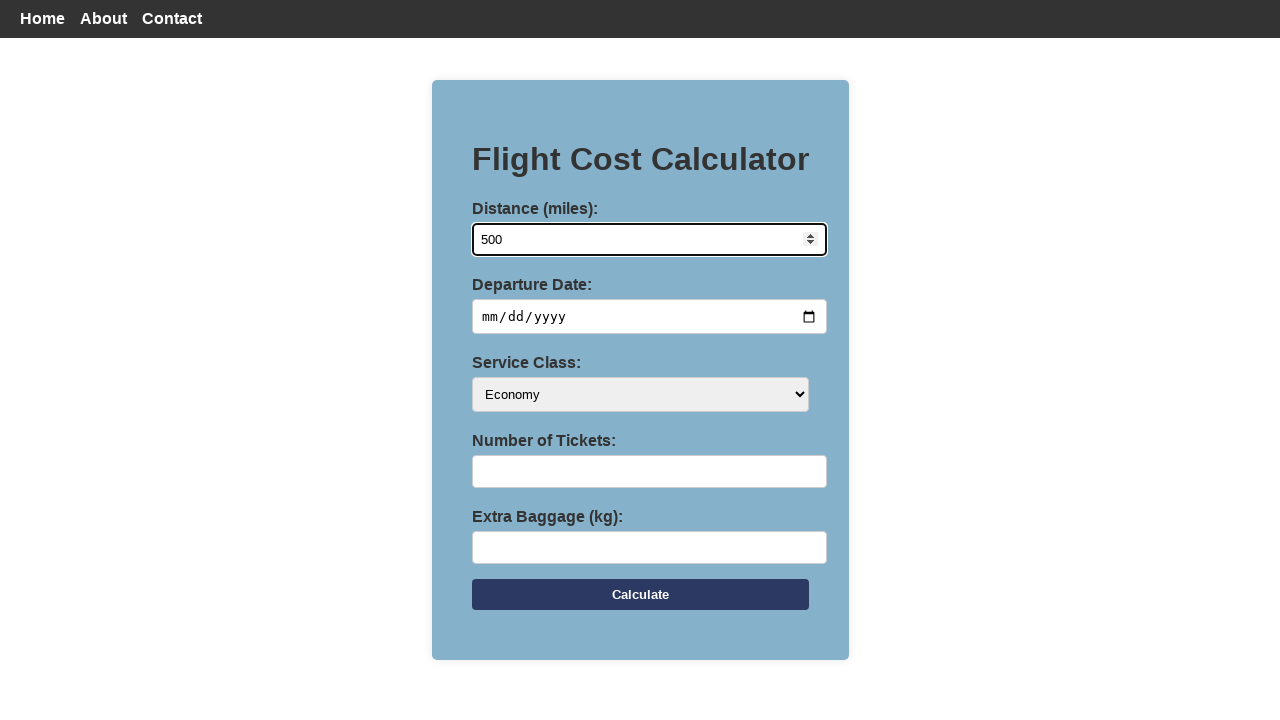

Filled departure date with 2024-12-15 on input#departureDate
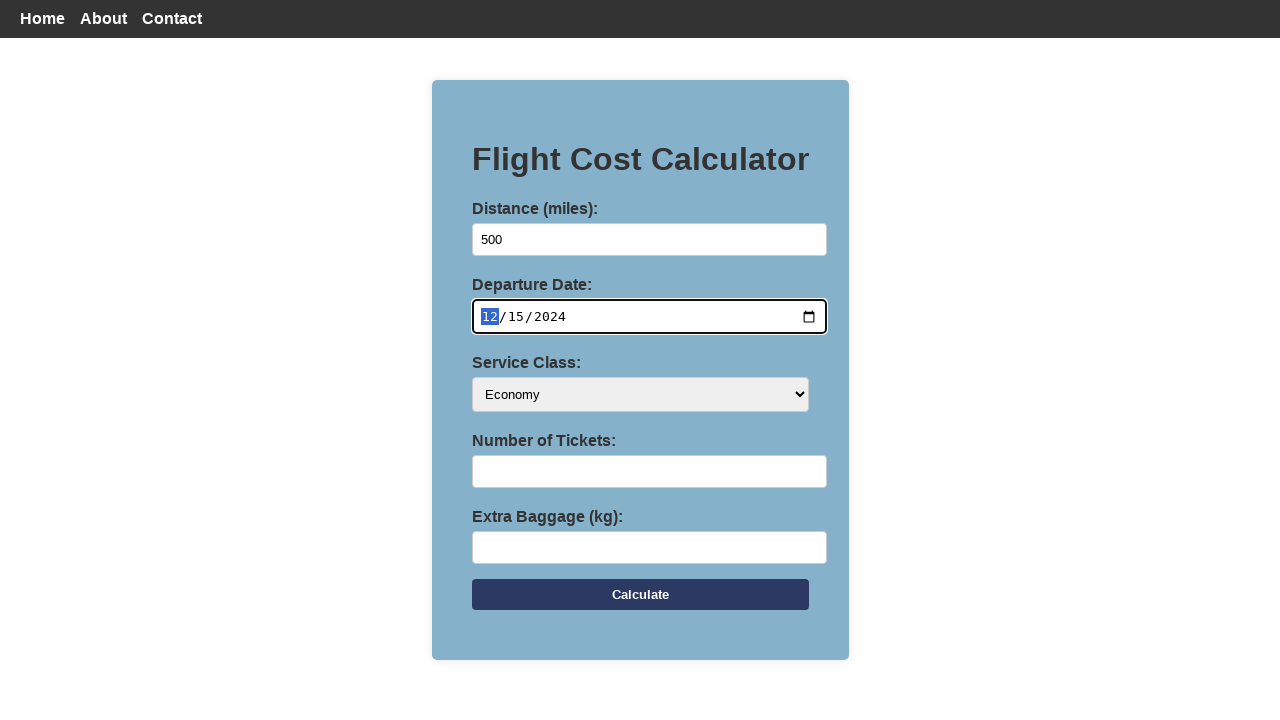

Service class dropdown became visible
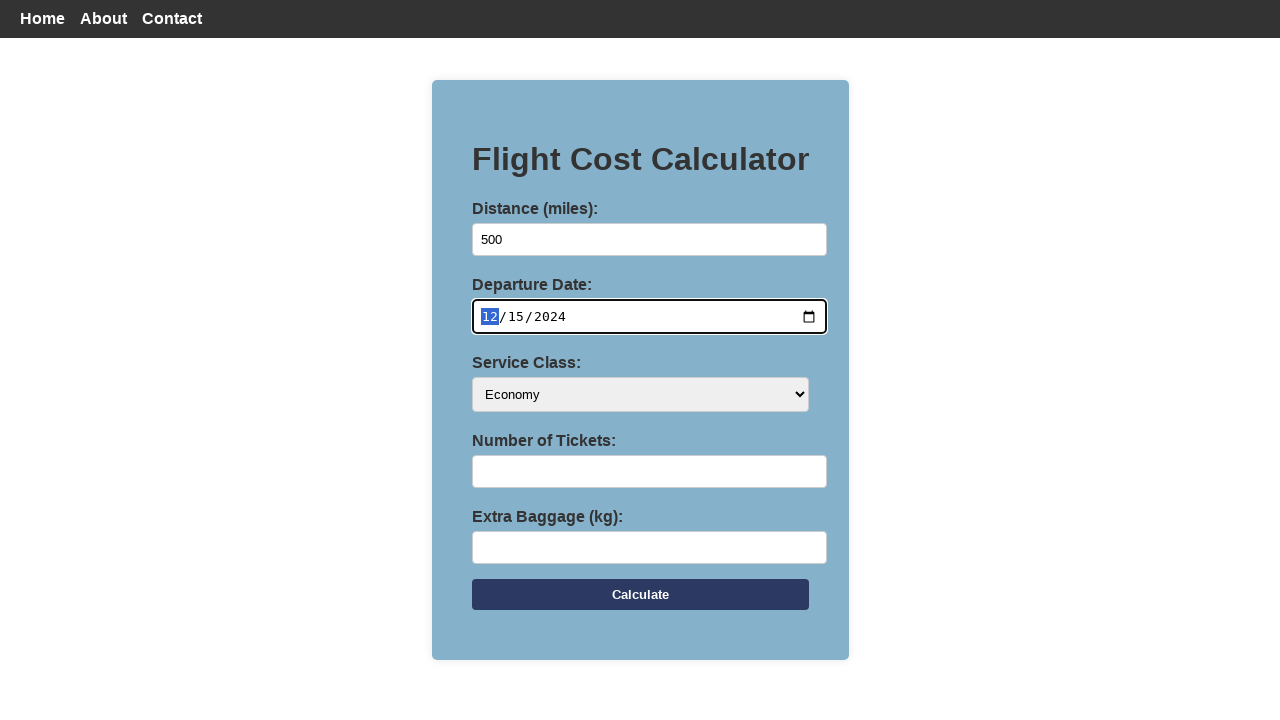

Selected business class from service class dropdown on select#serviceClass
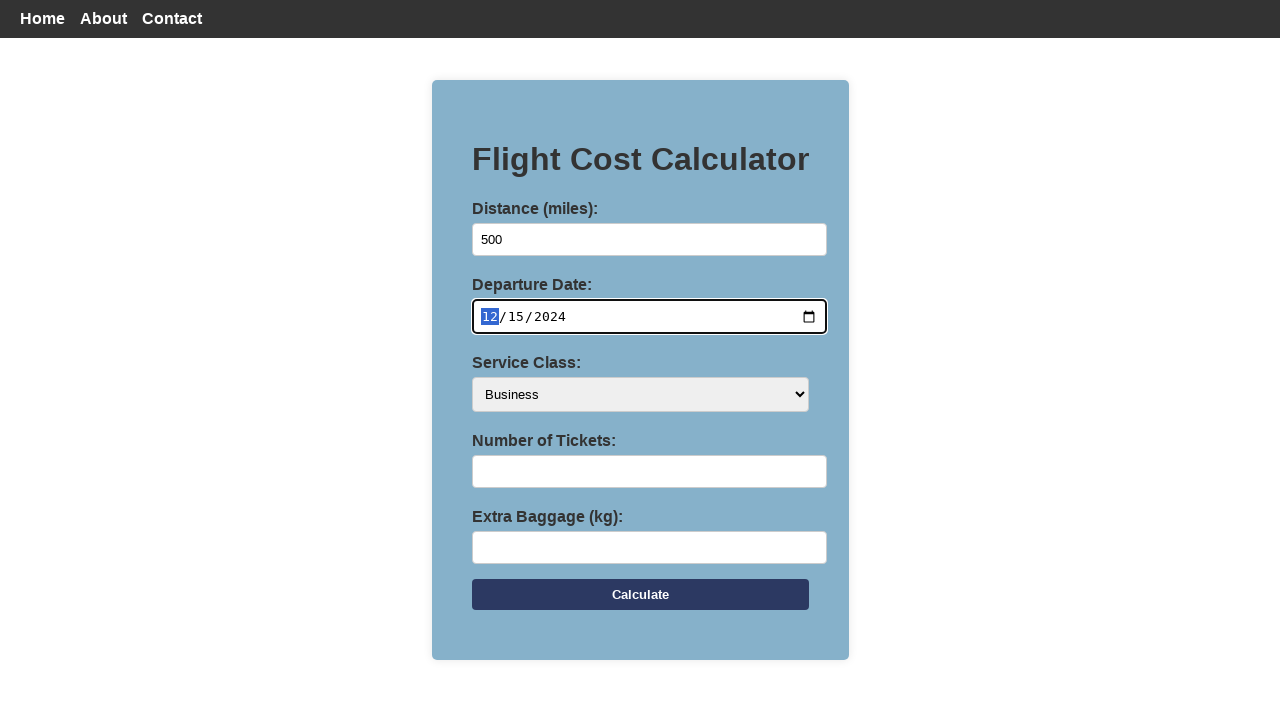

Number of tickets input field became visible
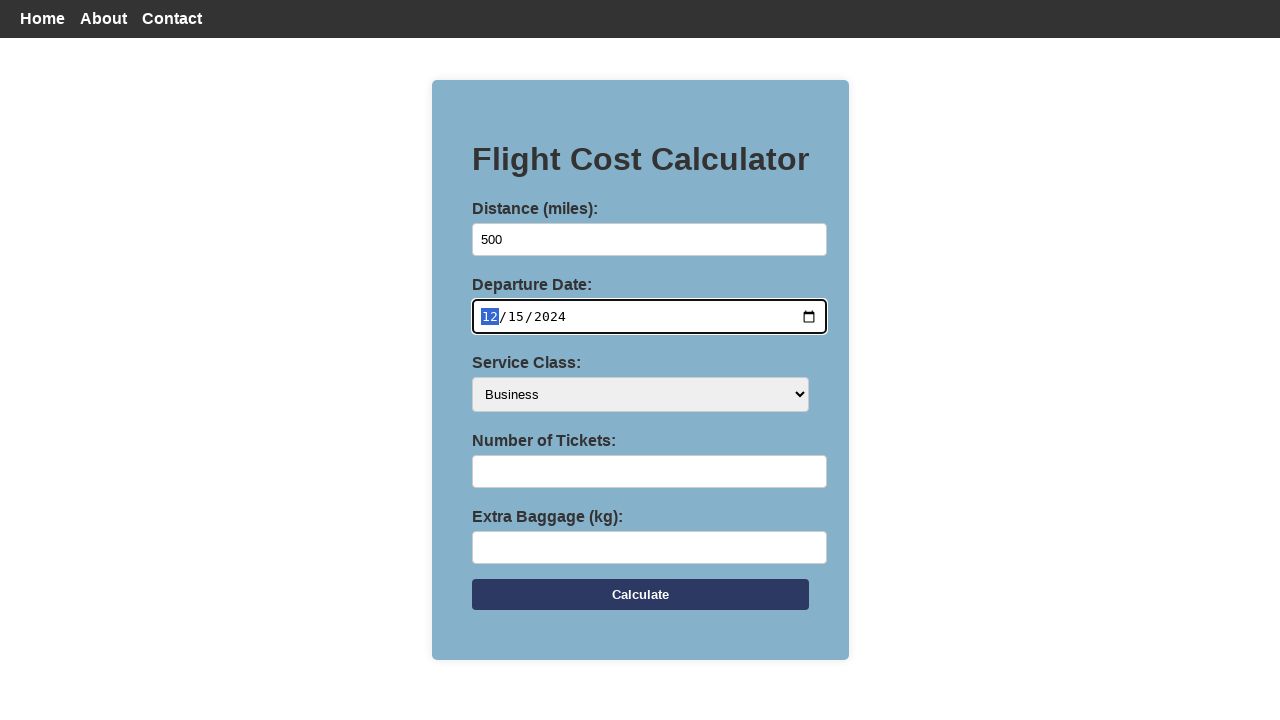

Filled number of tickets with 2 on input#numberOfTickets
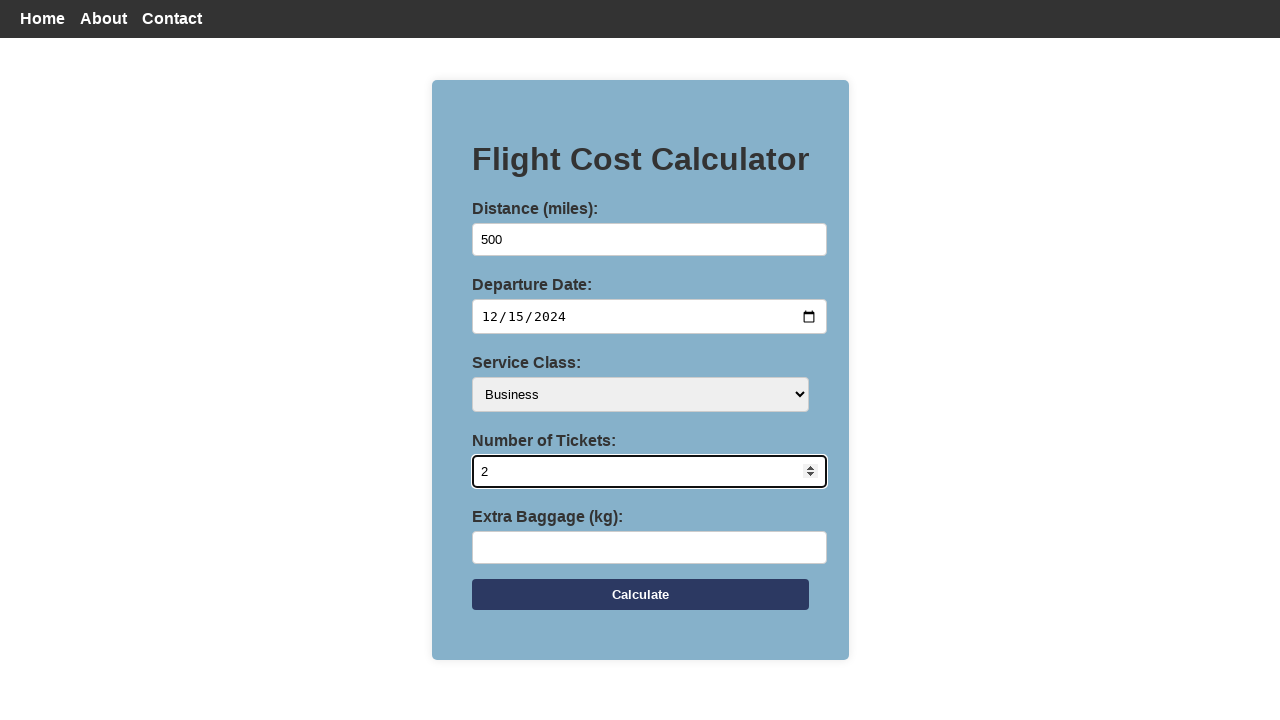

Extra baggage input field became visible
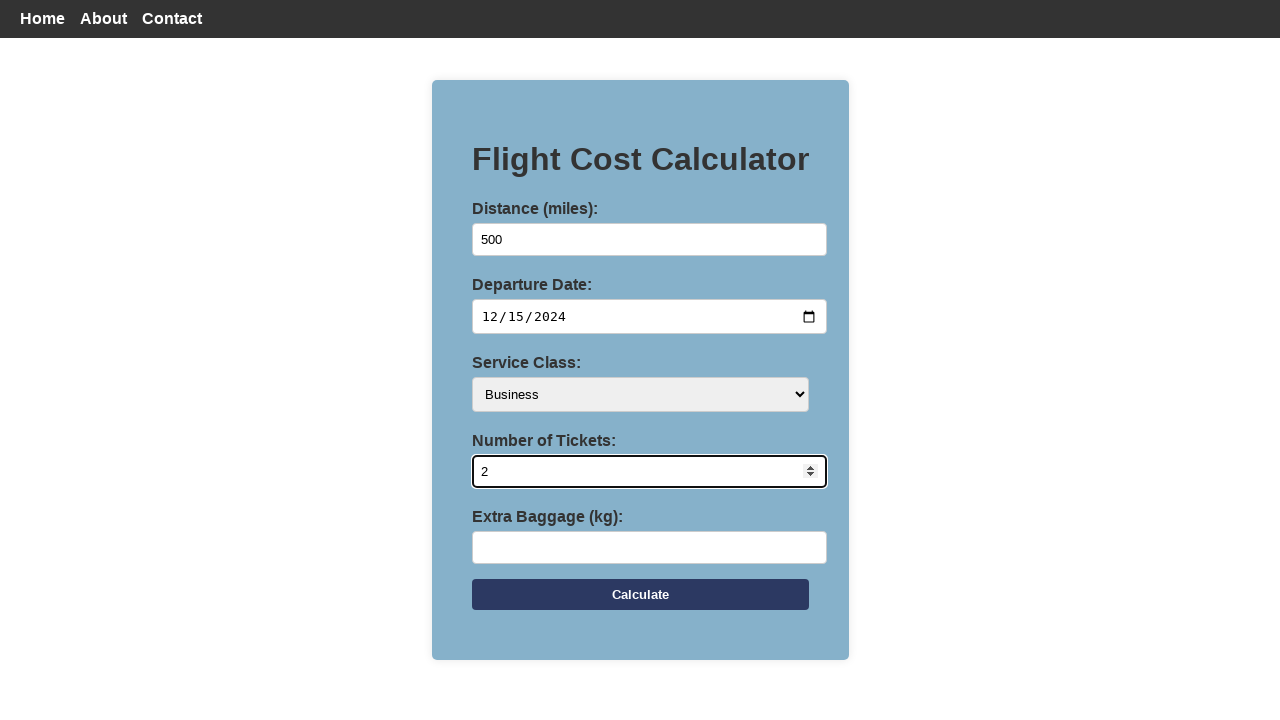

Filled extra baggage with 15 on input#extraBaggage
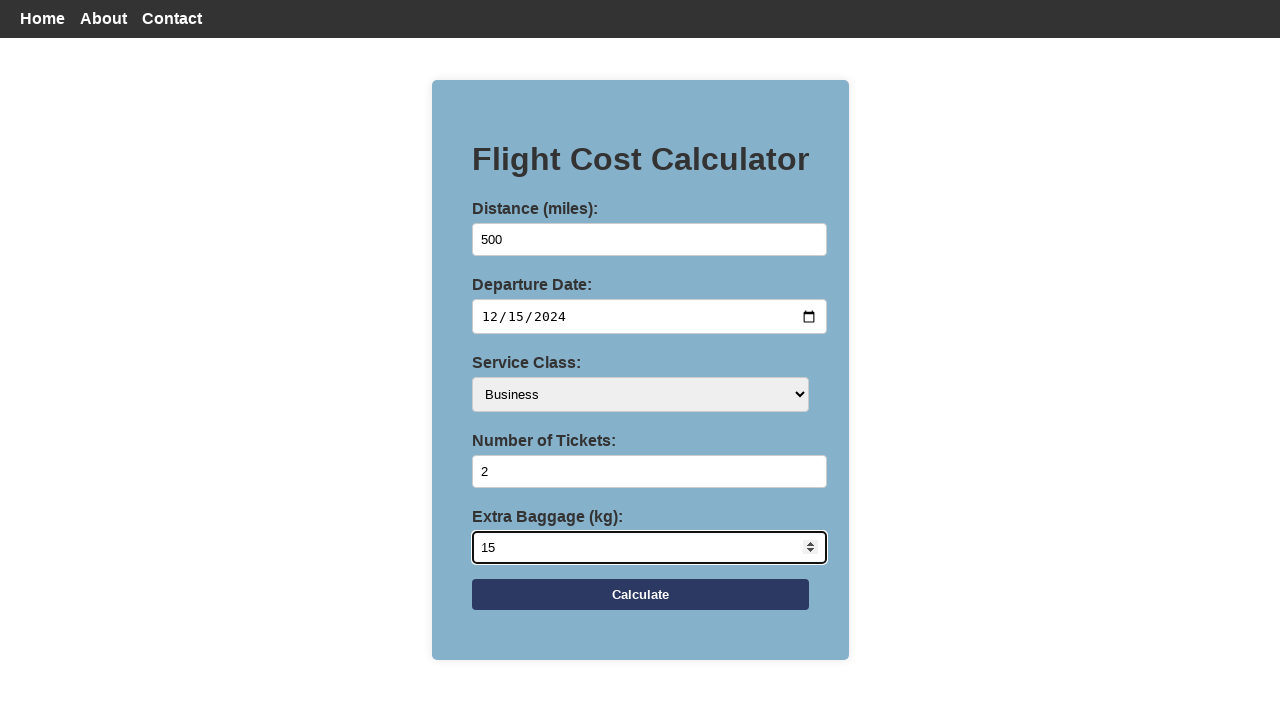

Calculate button became visible
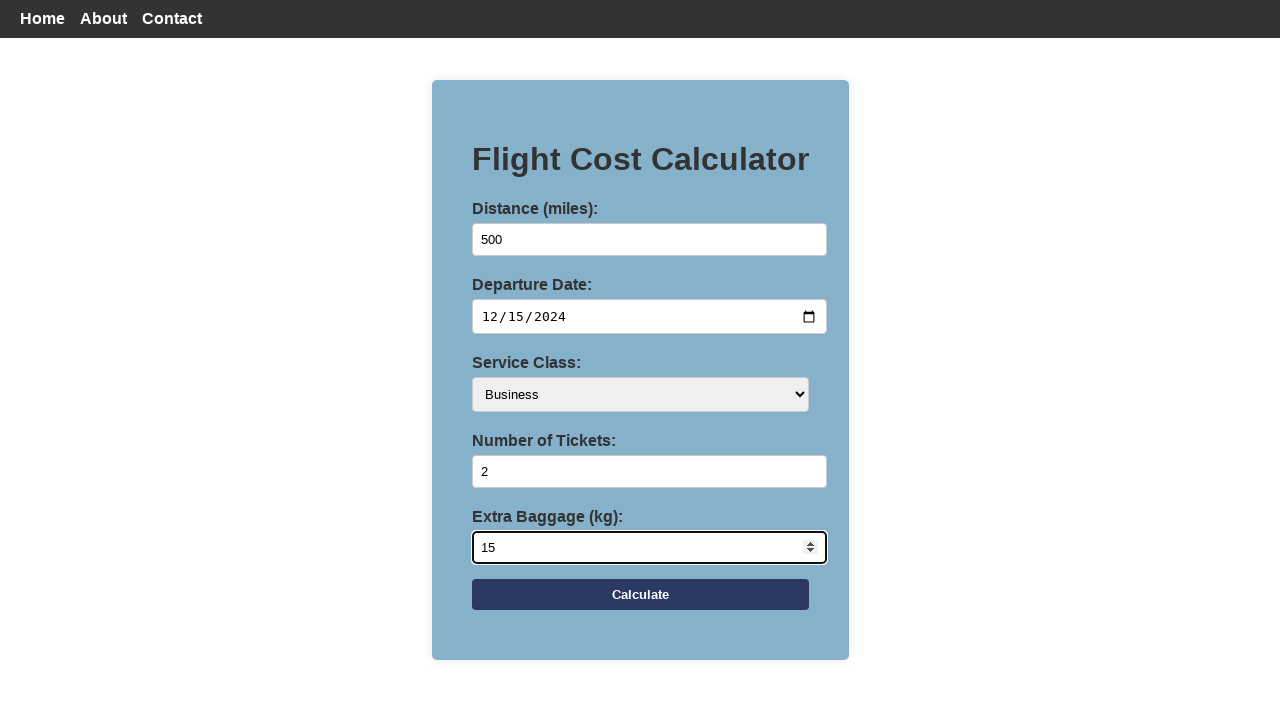

Clicked calculate button to compute fare at (640, 595) on form#flightForm > button[type='button']
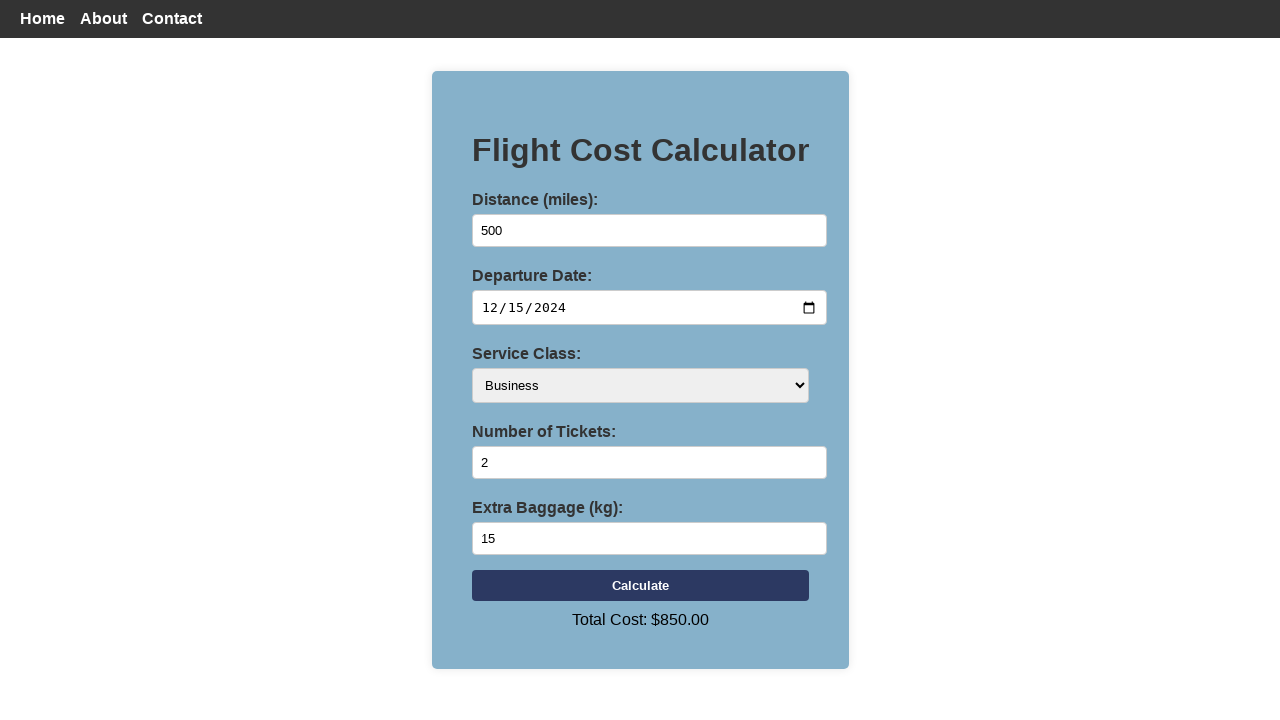

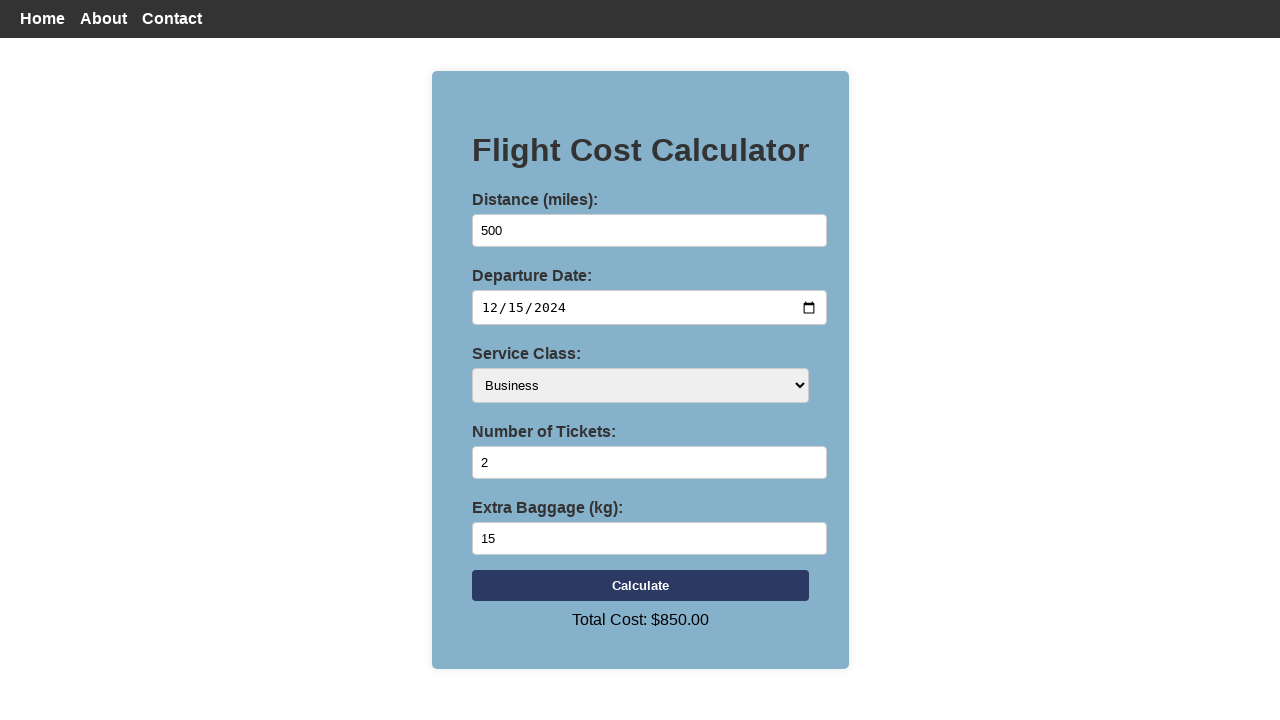